Tests keyboard actions by typing text in uppercase (with SHIFT key held down) into a firstname input field on a practice page.

Starting URL: https://awesomeqa.com/practice.html

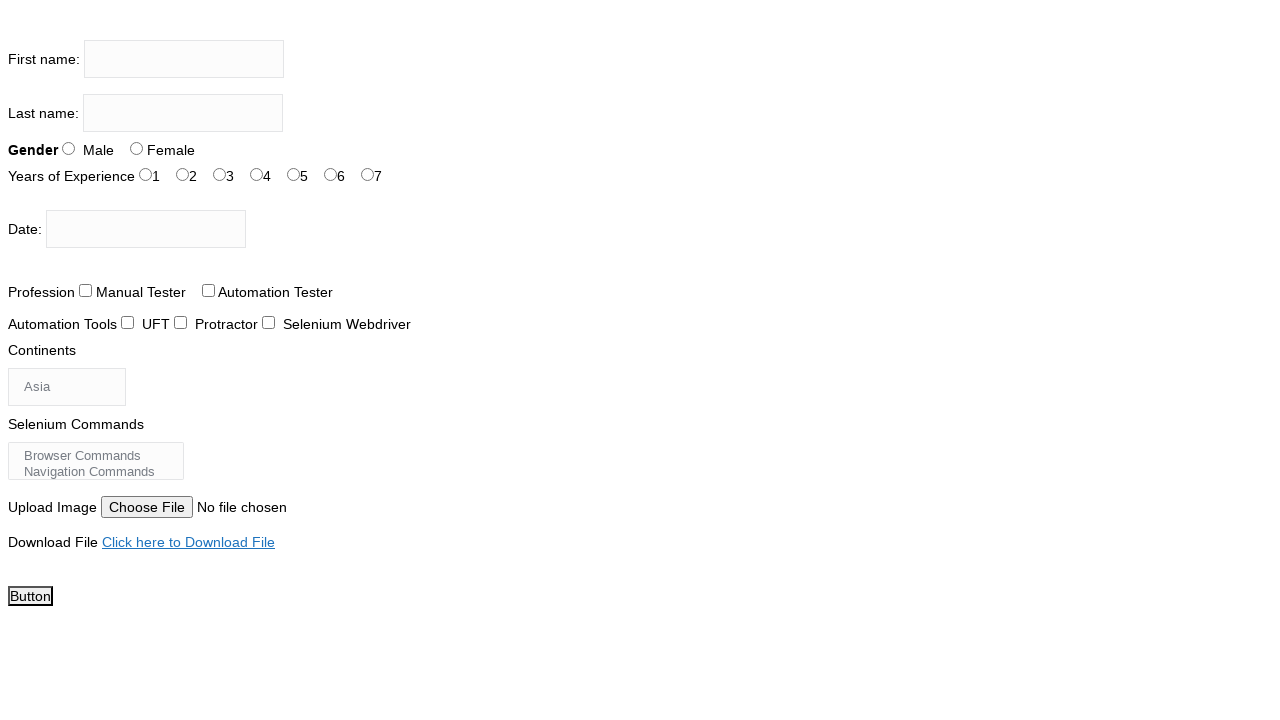

Waited for firstname input field to be visible
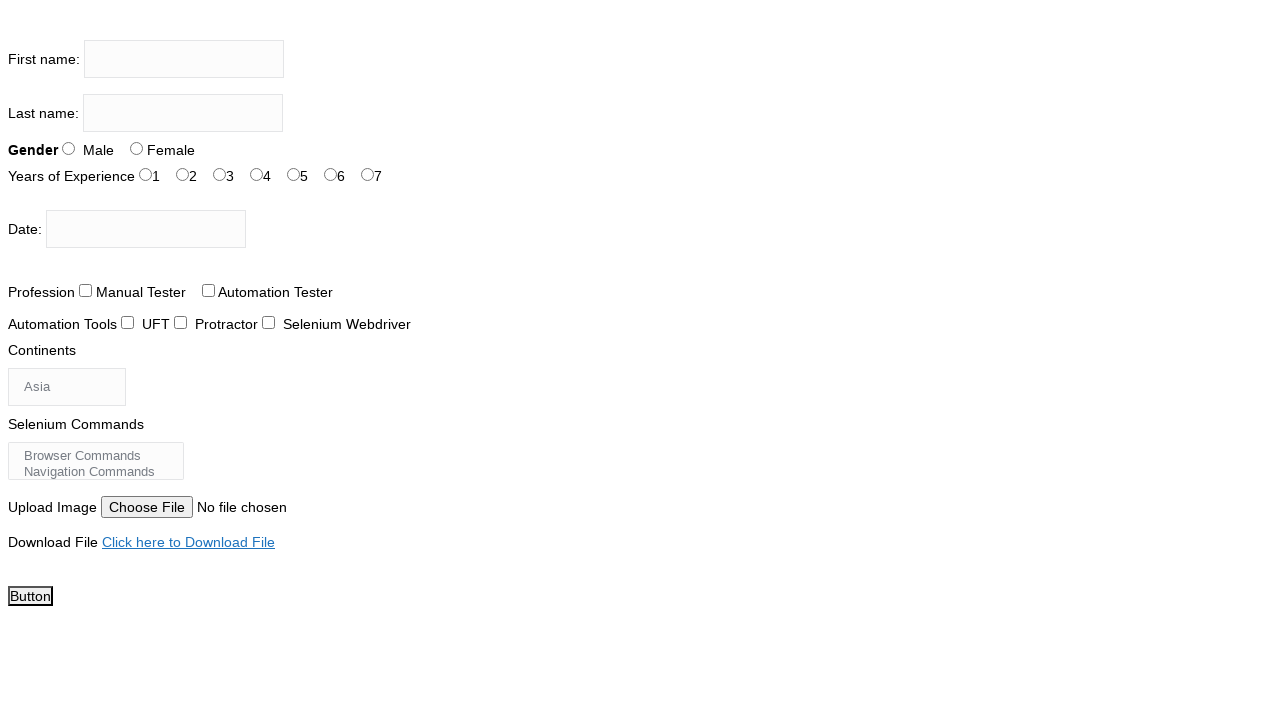

Located firstname input field
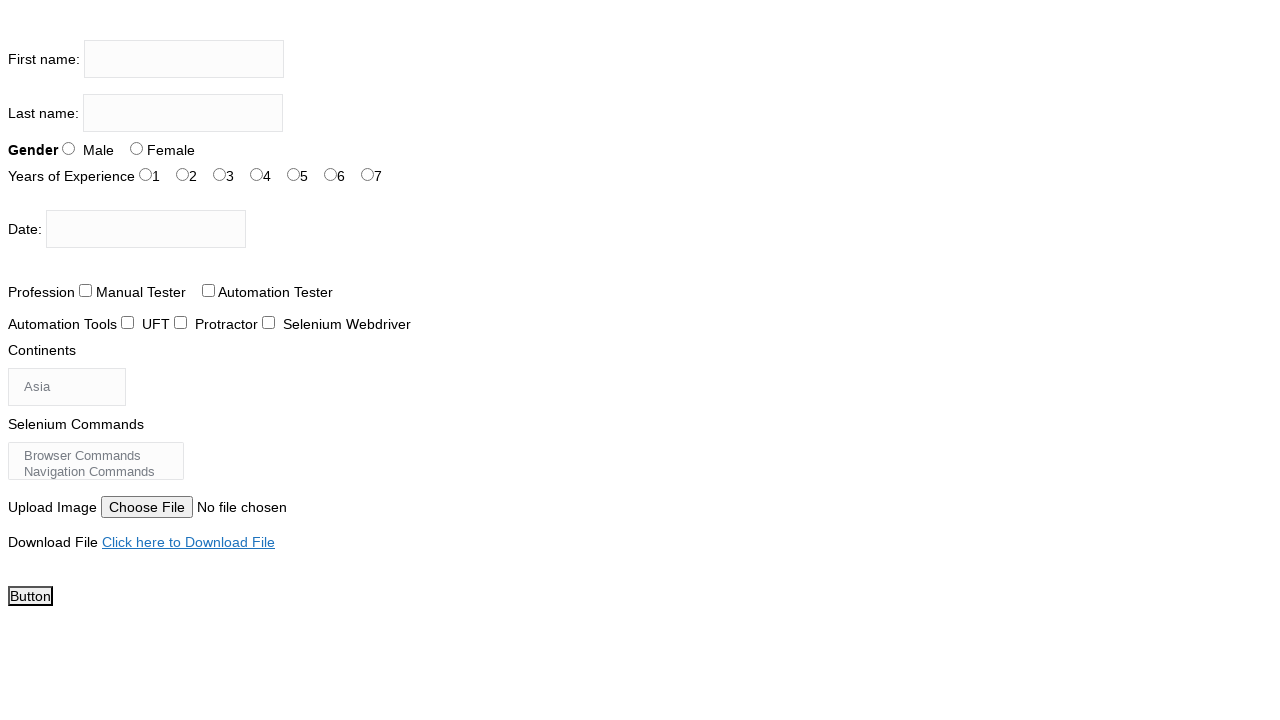

Focused on firstname input field on input[name='firstname']
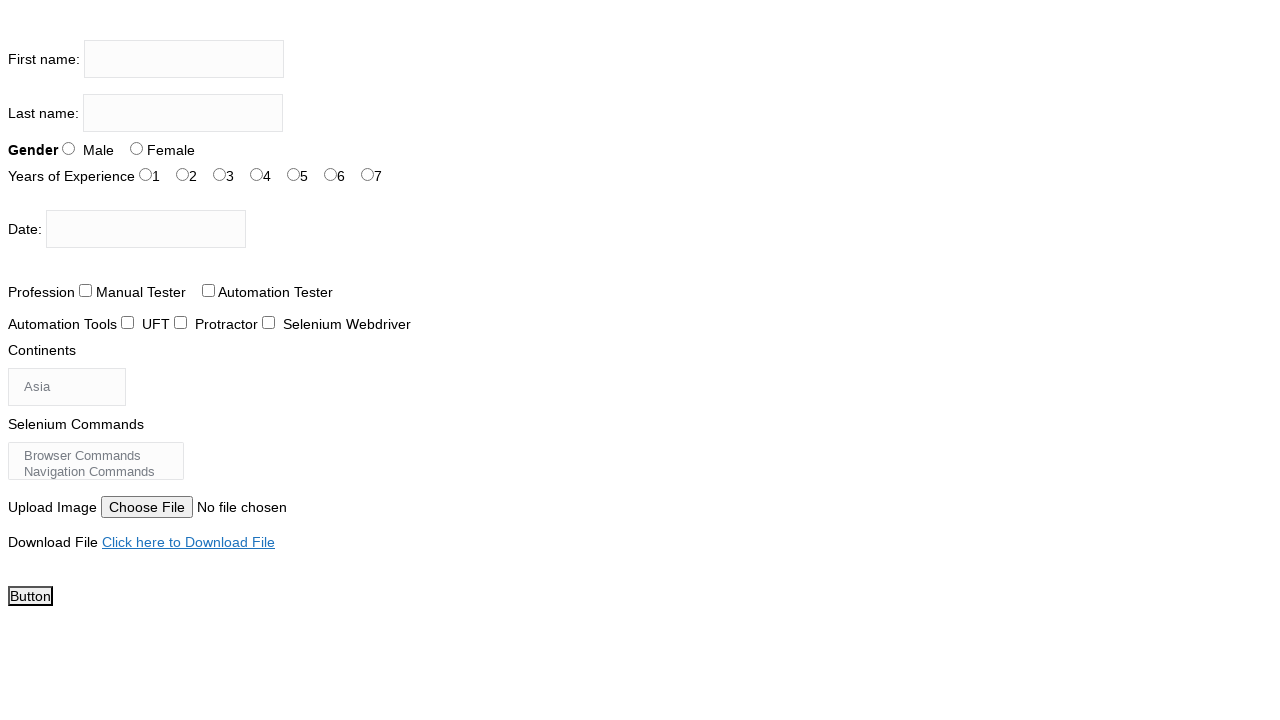

Pressed SHIFT key down
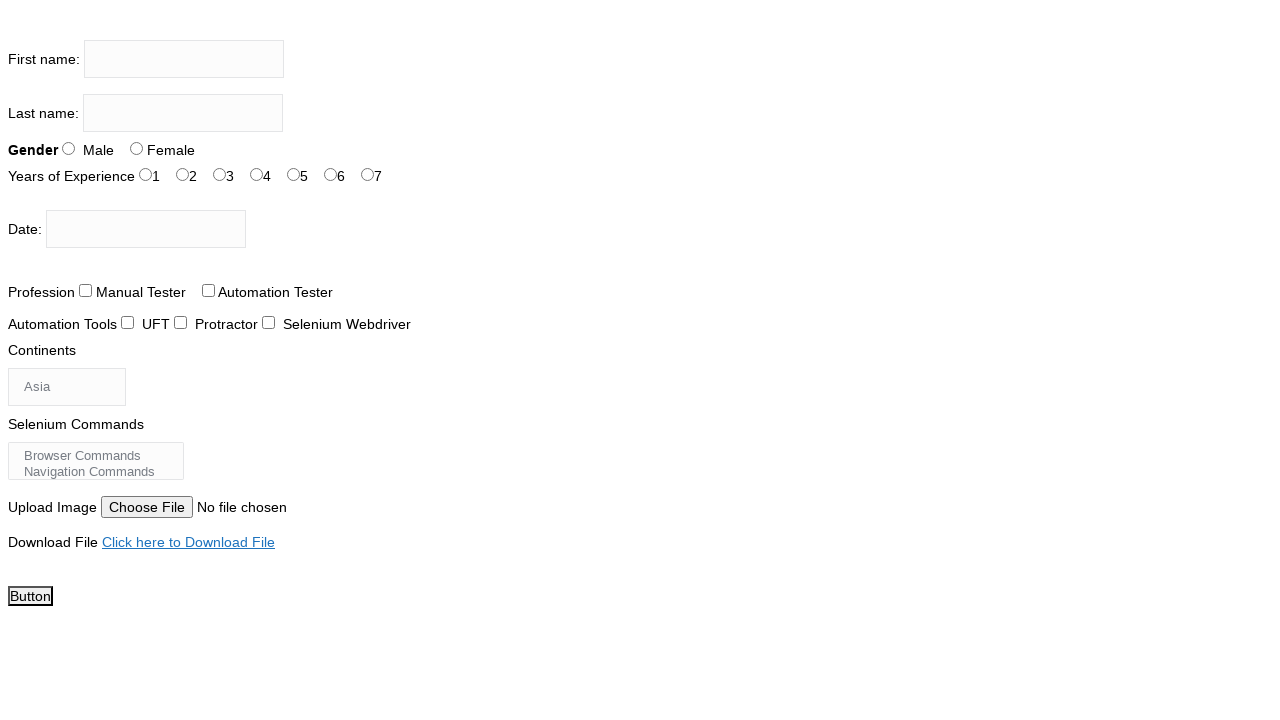

Typed 'the testing academy' with SHIFT held down (uppercase)
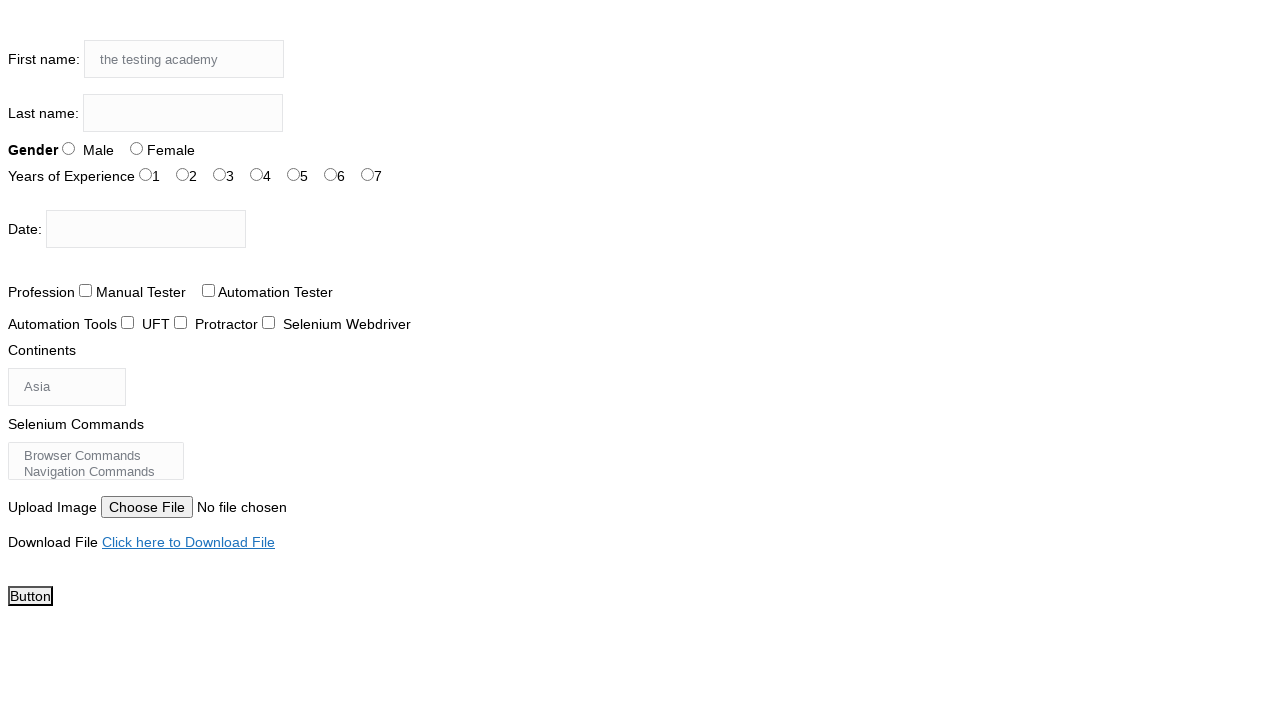

Released SHIFT key
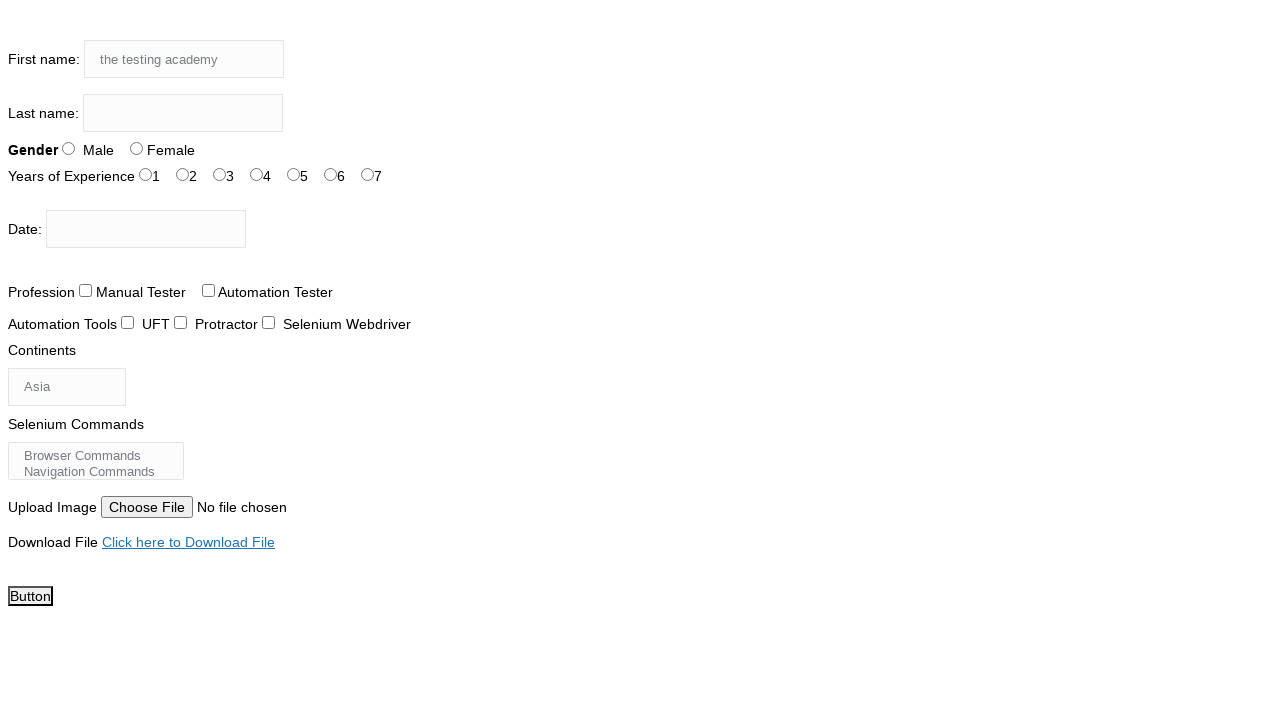

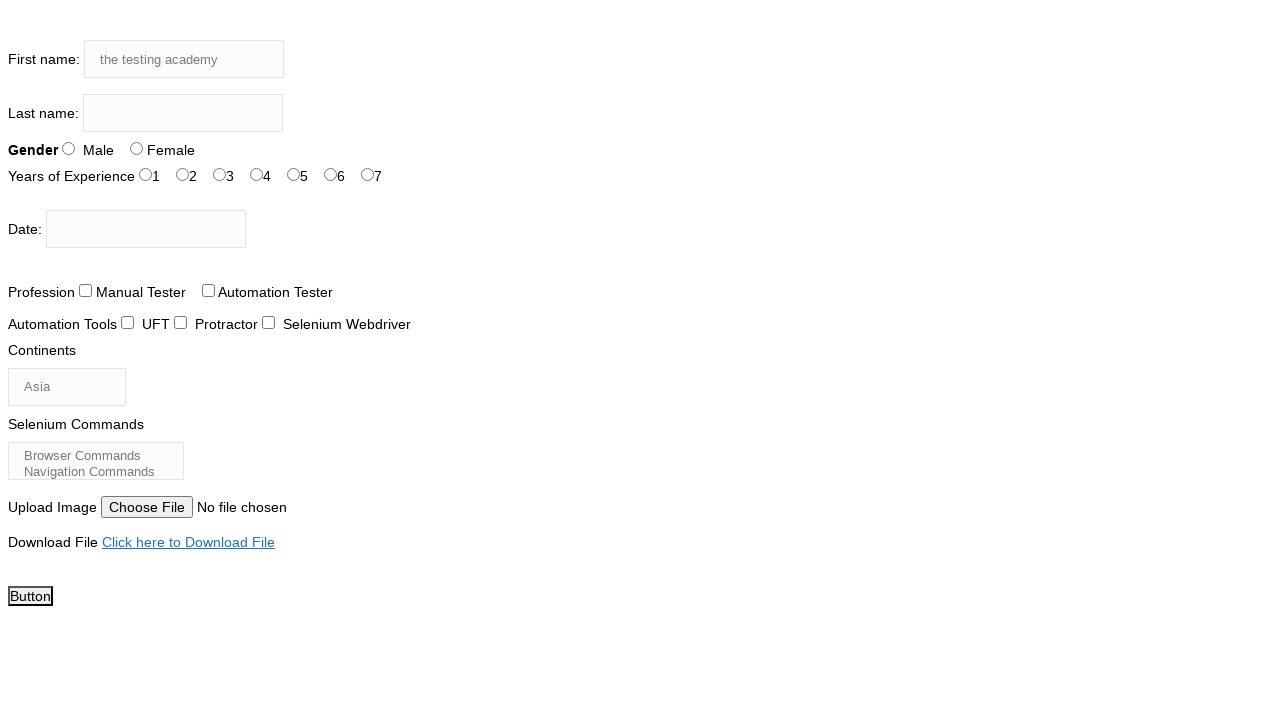